Tests handling of a timed alert by clicking a button that triggers an alert after a delay and then accepting it

Starting URL: https://demoqa.com/alerts

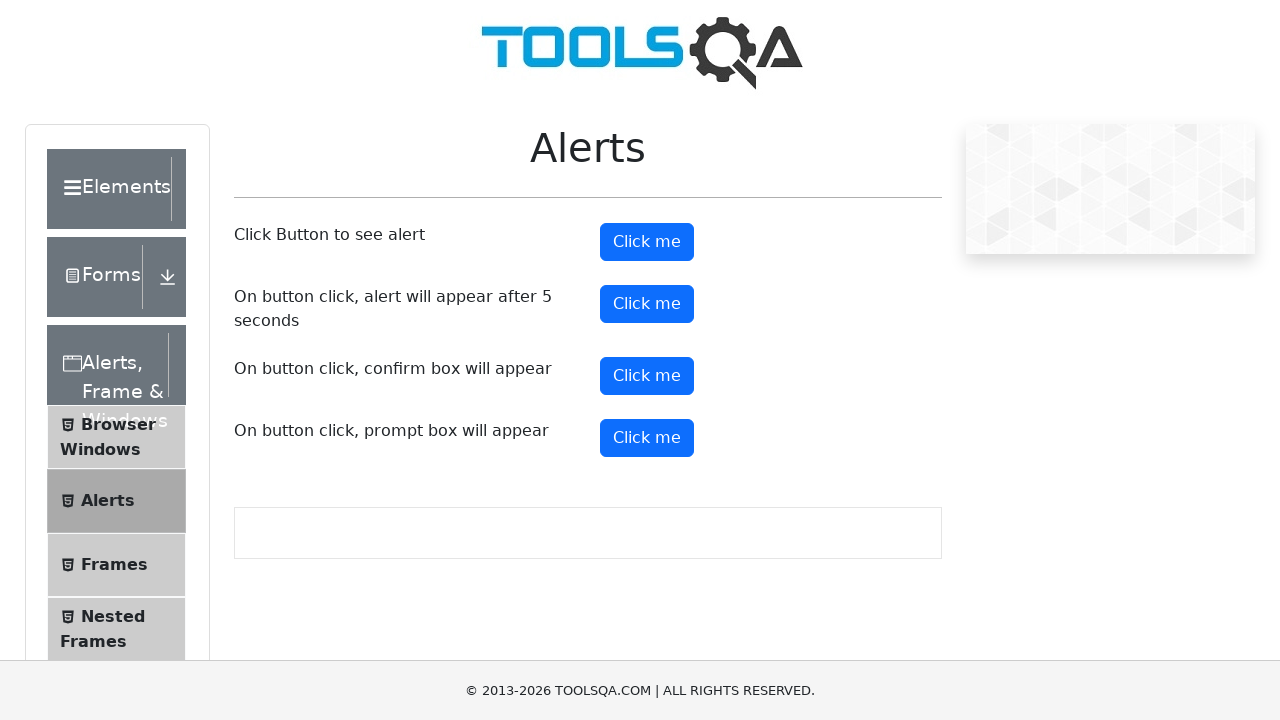

Clicked button to trigger timed alert at (647, 304) on #timerAlertButton
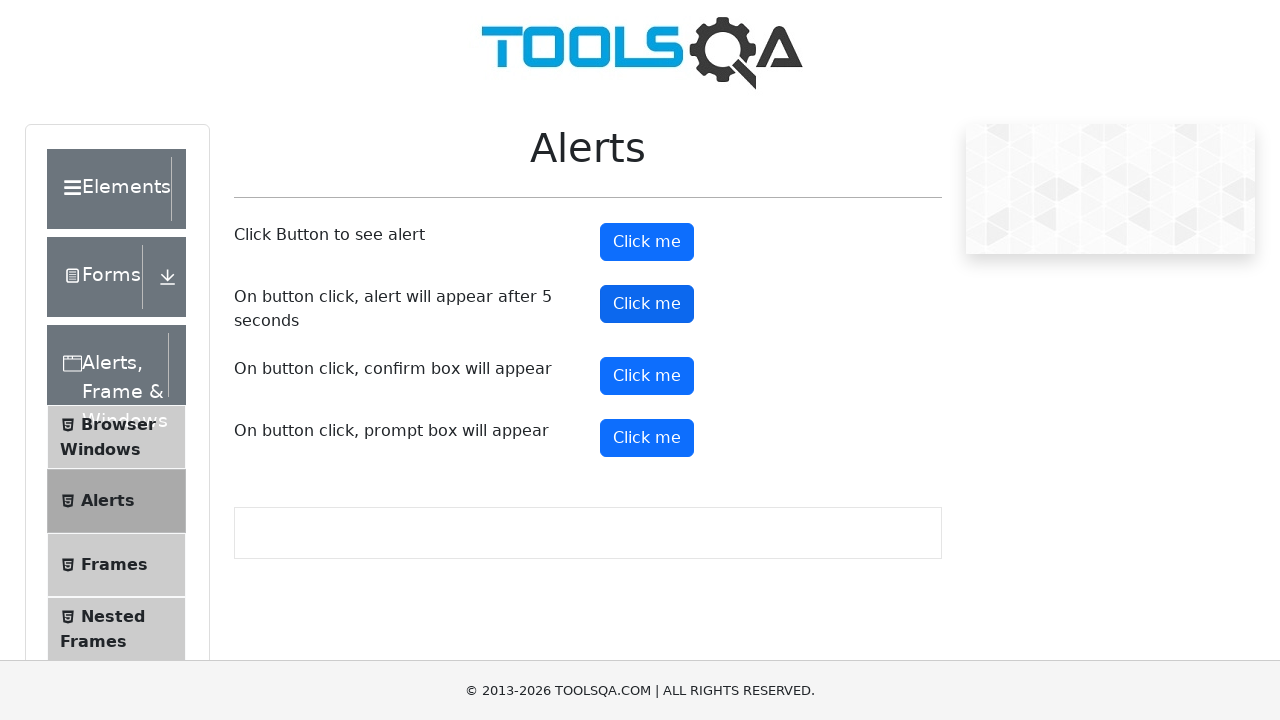

Waited 5 seconds for alert to appear
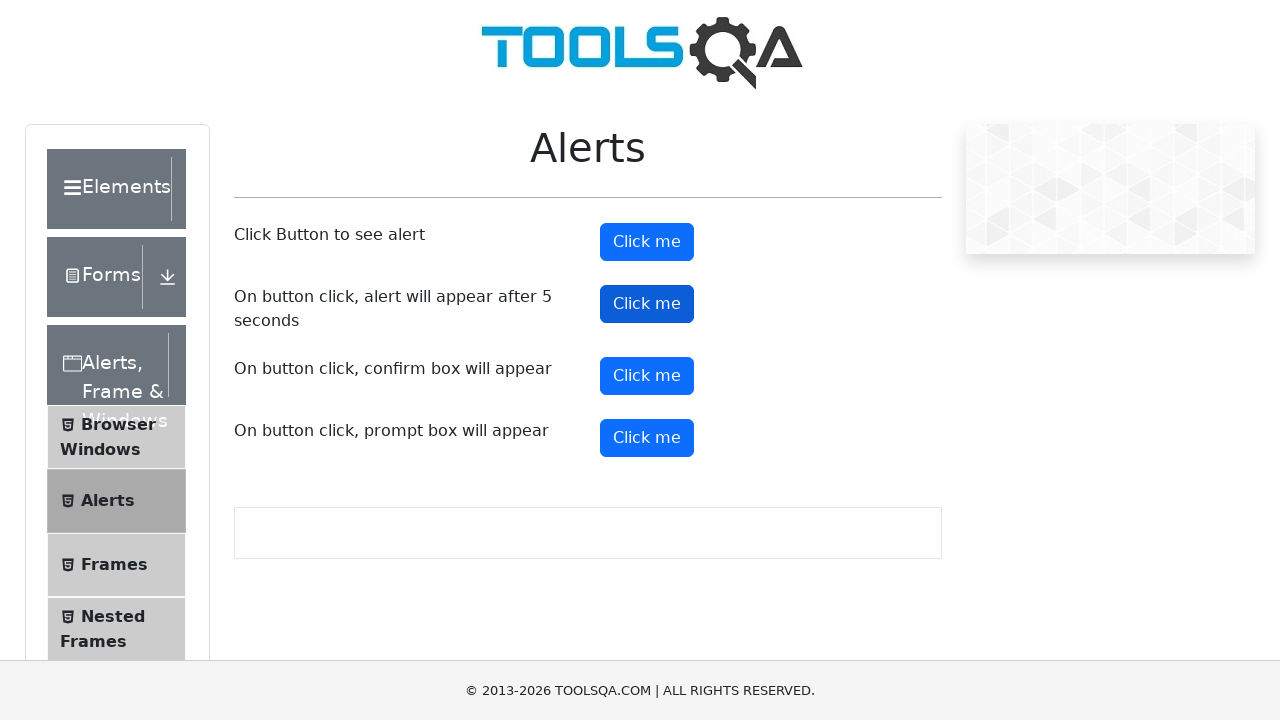

Set up dialog handler to accept alert
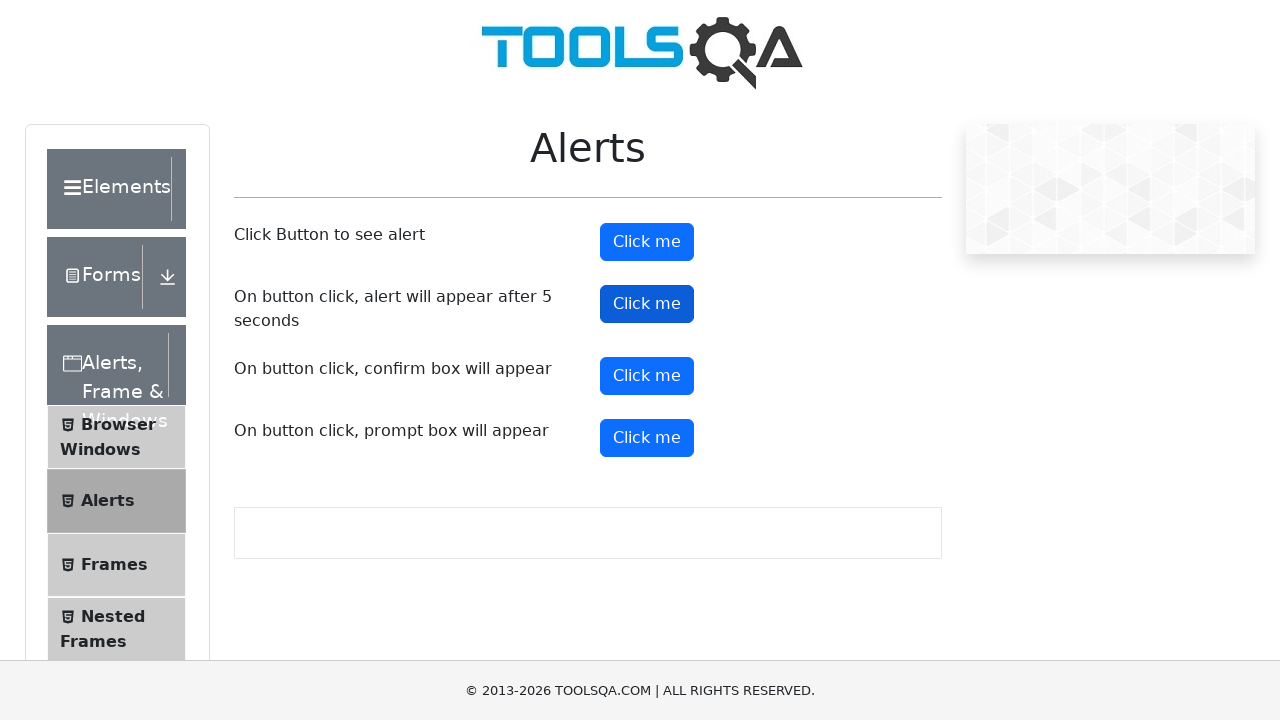

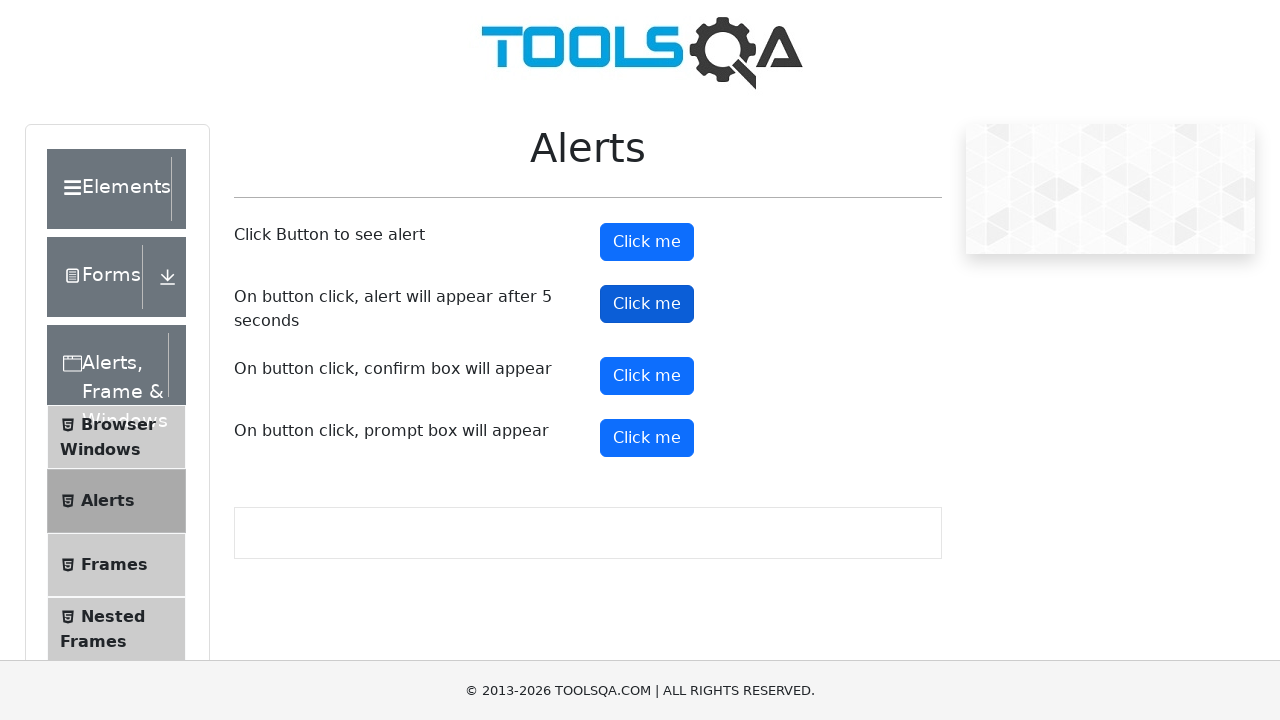